Clicks on the .NET link in the section area to verify navigation functionality on the Playwright .NET documentation page.

Starting URL: https://playwright.dev/dotnet/

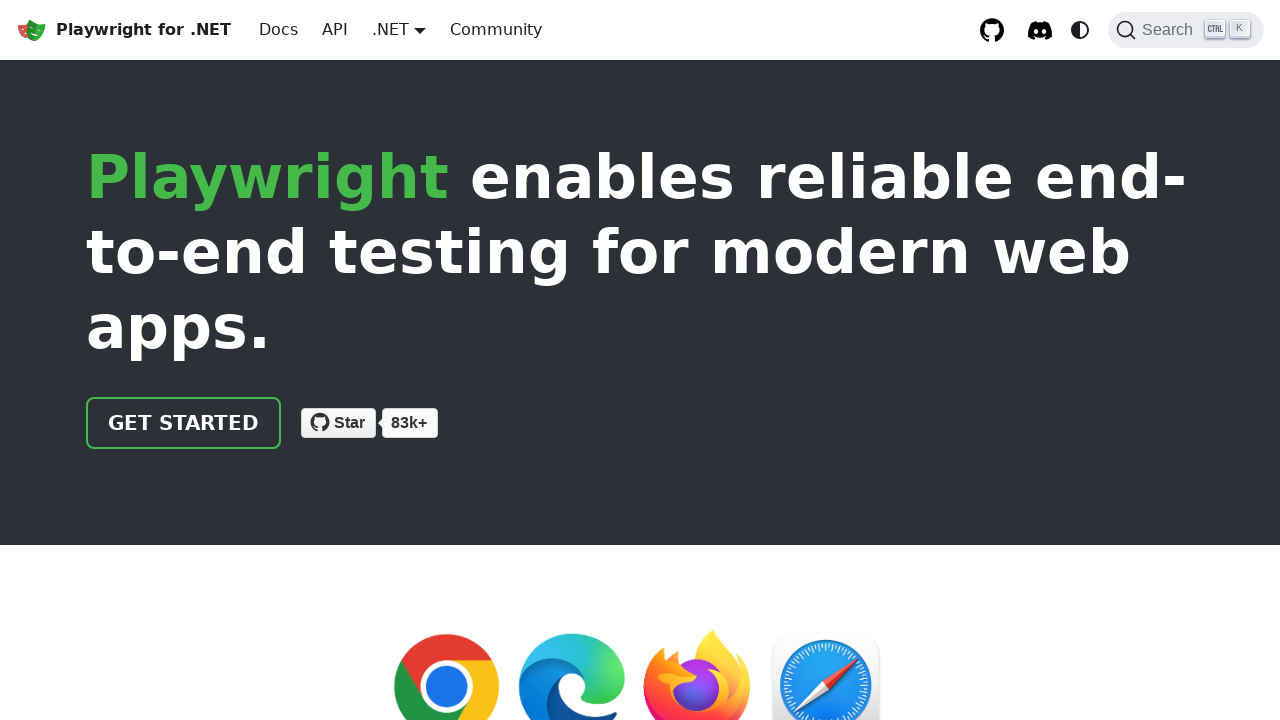

Clicked on the .NET link in the section area at (170, 360) on section >> text=.NET
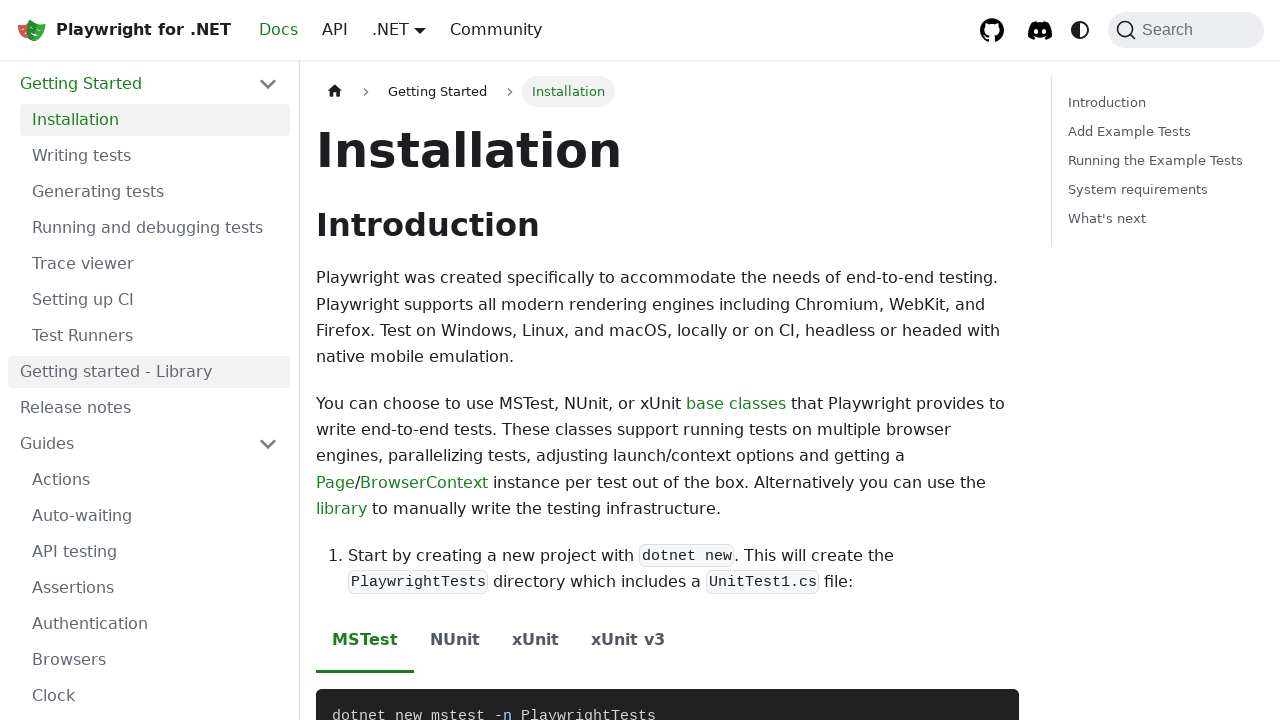

Waited for page to load (networkidle state reached)
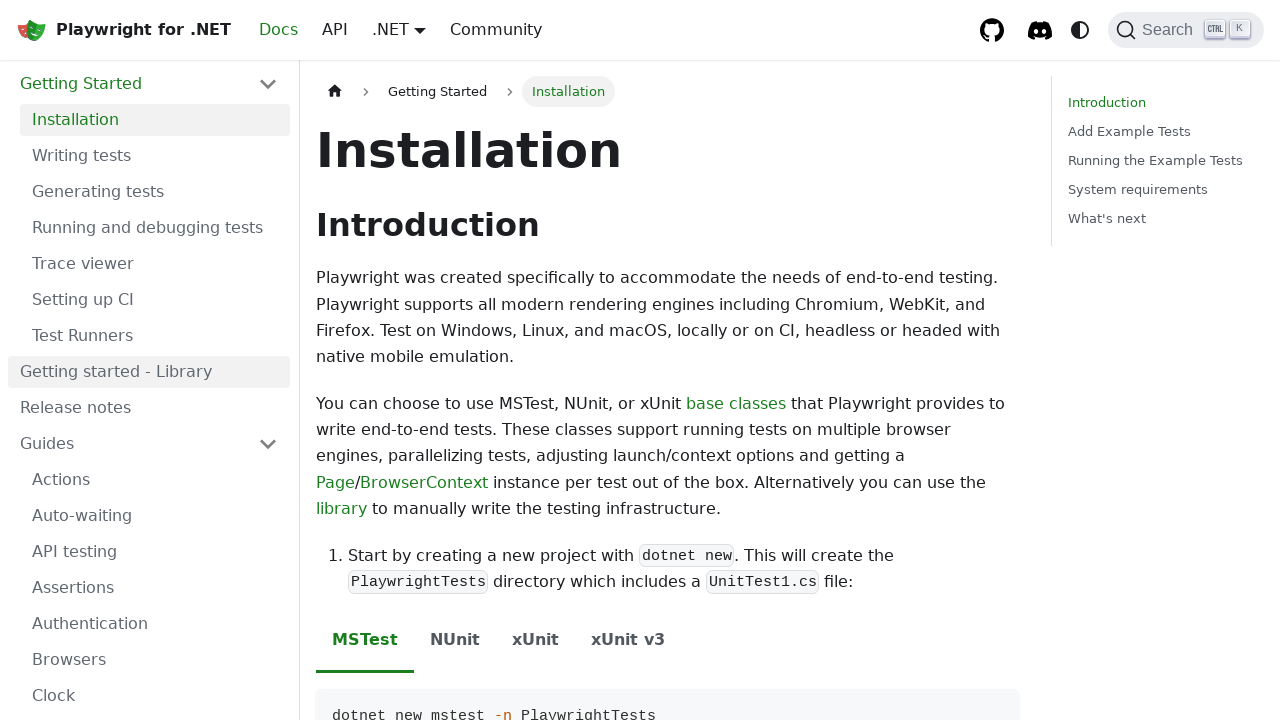

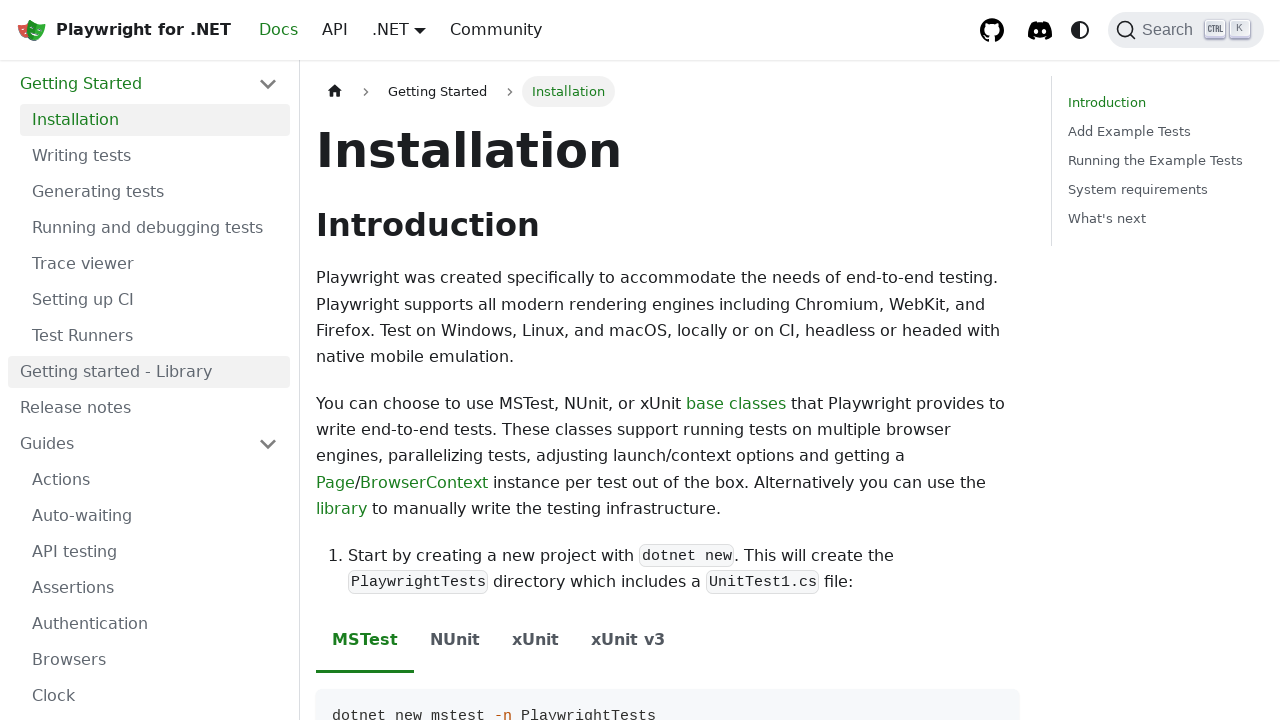